Navigates to a challenging DOM page and waits for a table to load, then navigates to a forgot password page

Starting URL: https://the-internet.herokuapp.com/challenging_dom

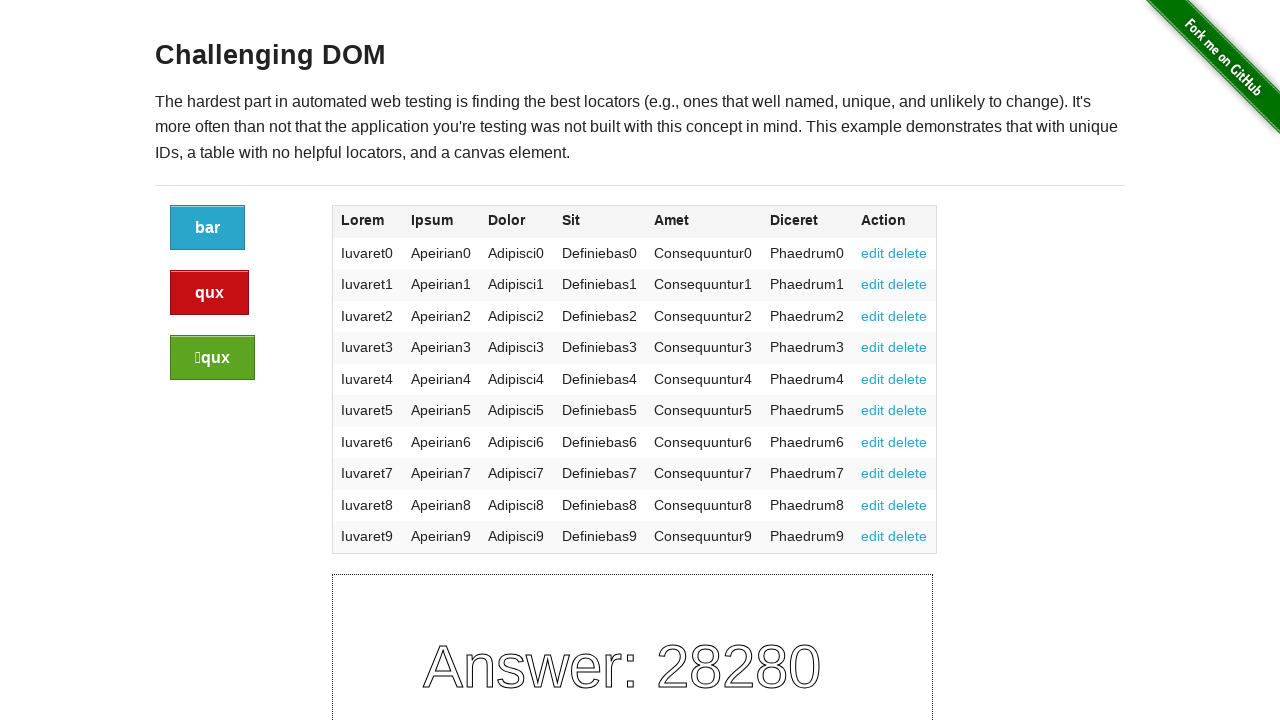

Waited for table element to load on challenging DOM page
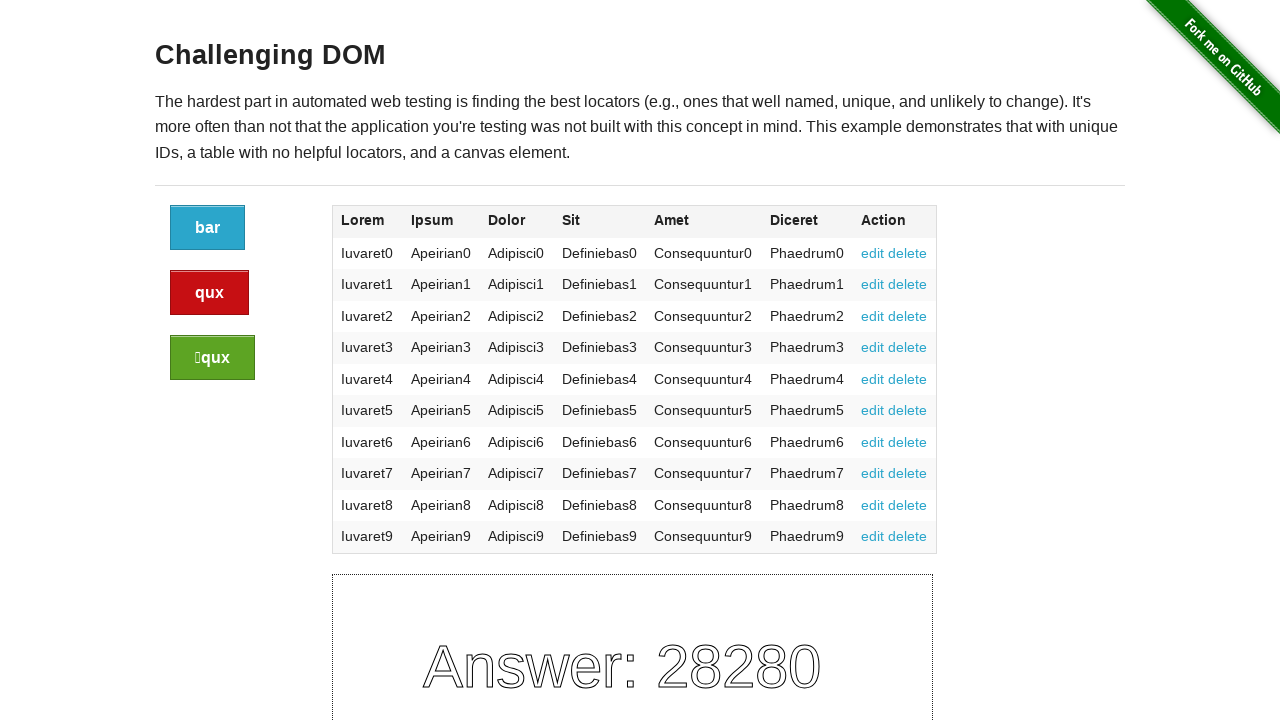

Navigated to forgot password page
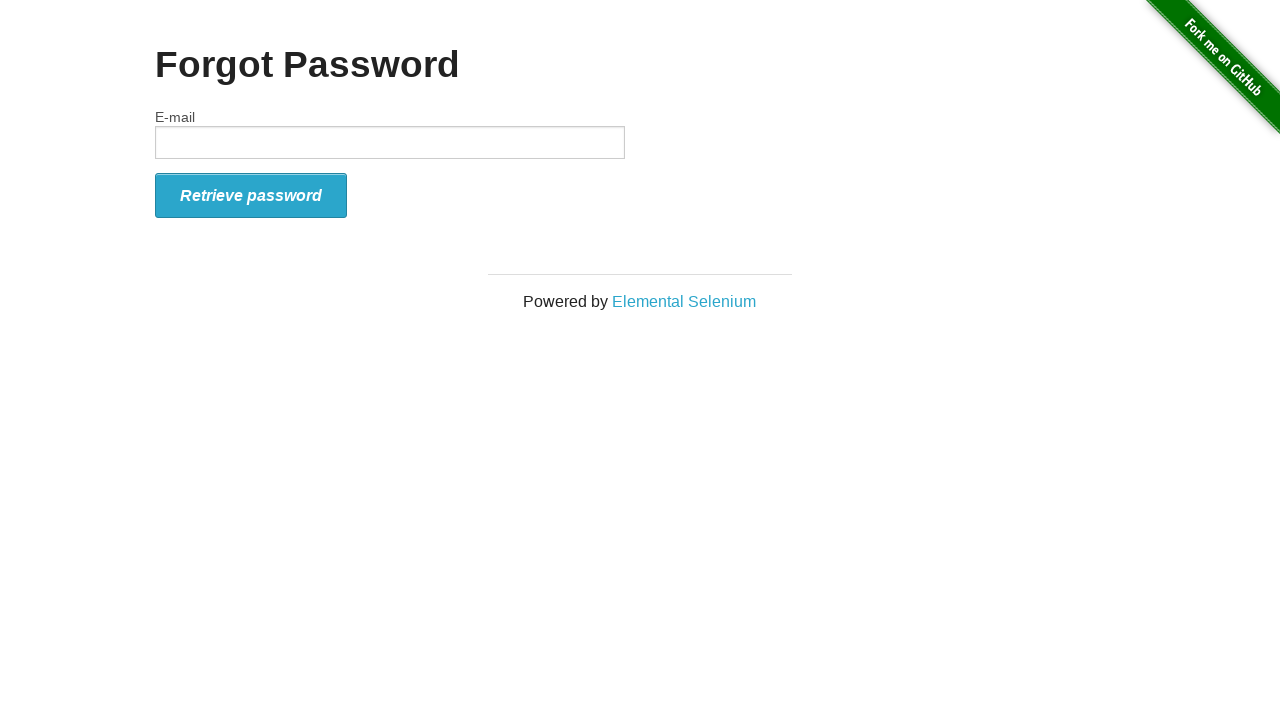

Waited for forgot password page to load completely
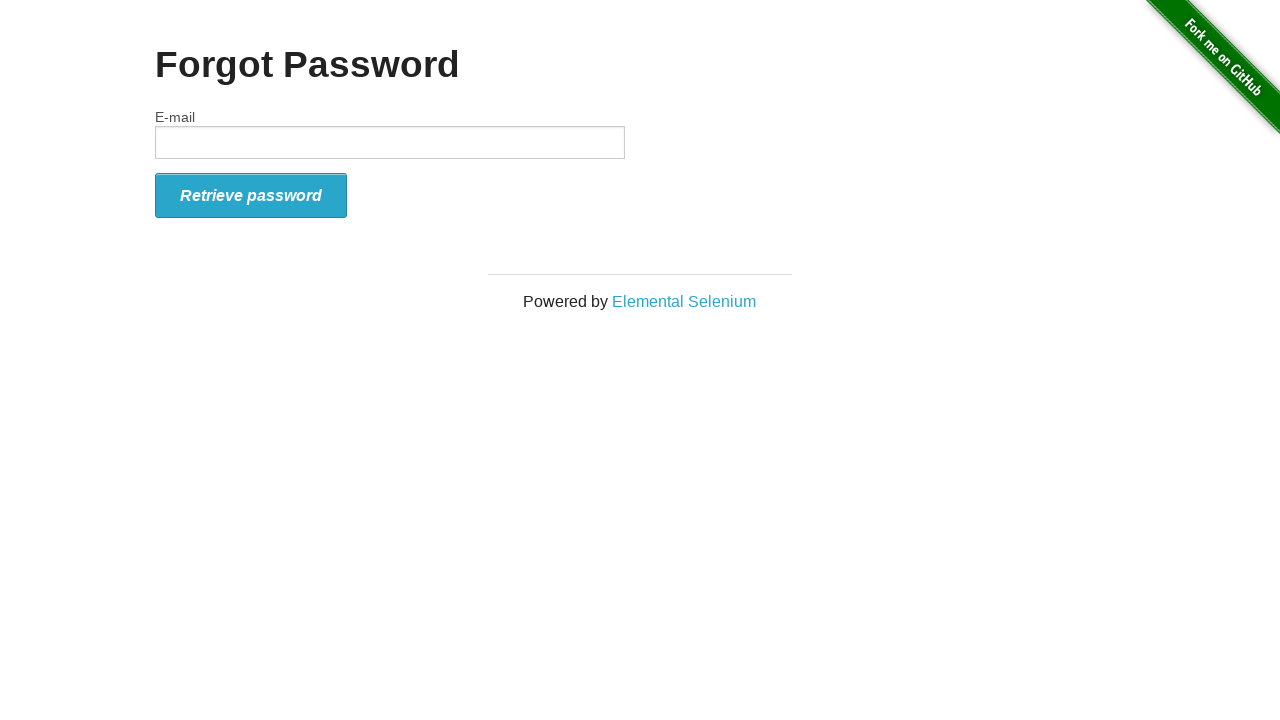

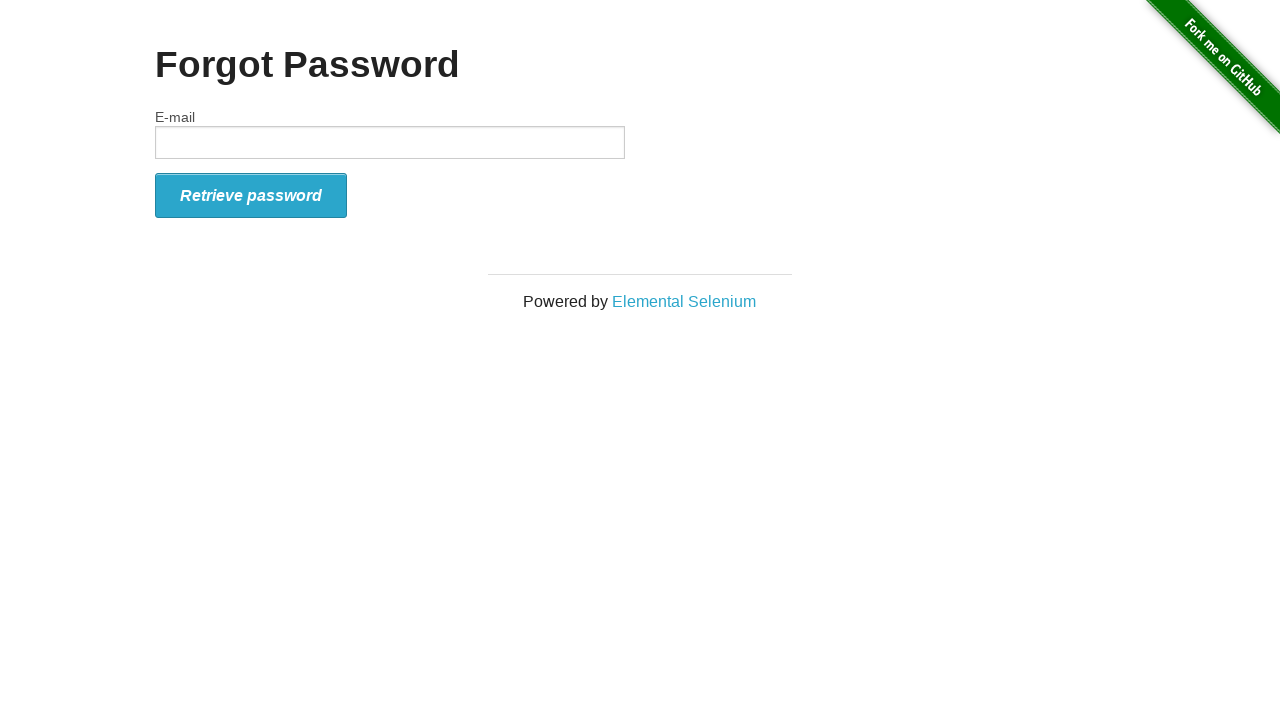